Tests scrolling functionality on a page and within a fixed-header table, then verifies that the sum of individual amount values in the table matches the displayed total amount.

Starting URL: https://rahulshettyacademy.com/AutomationPractice/

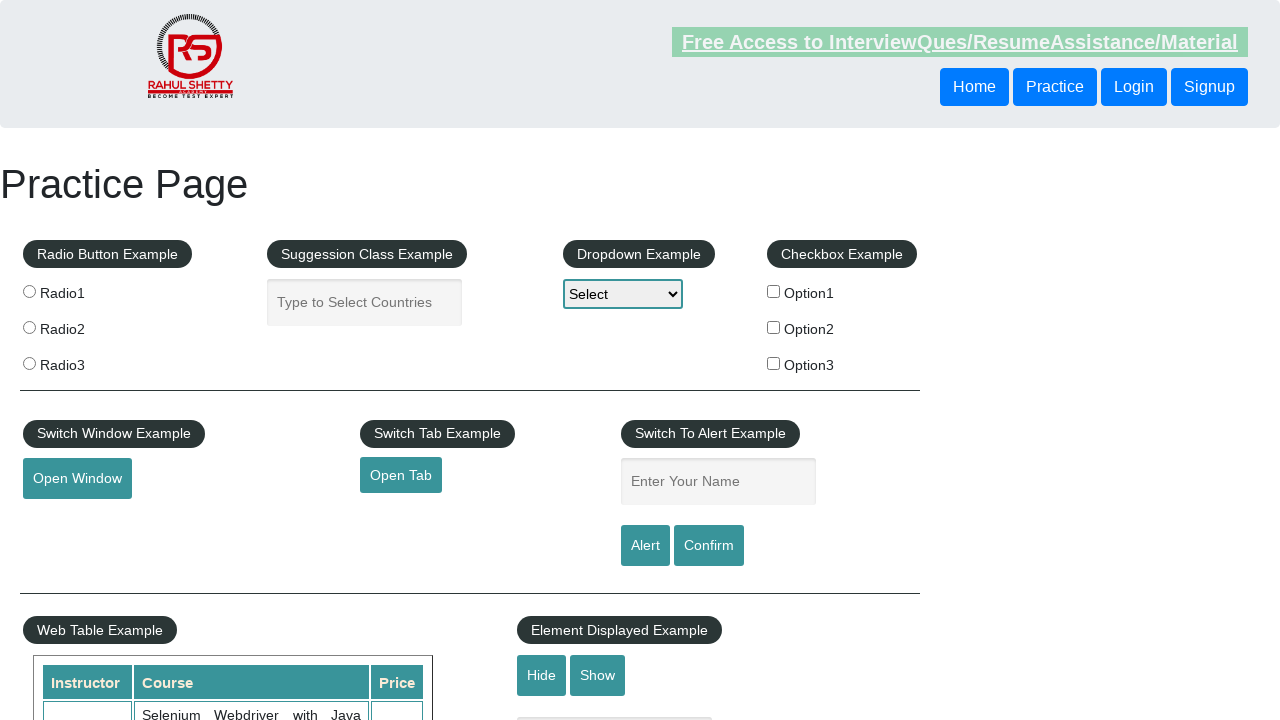

Scrolled page down by 500 pixels
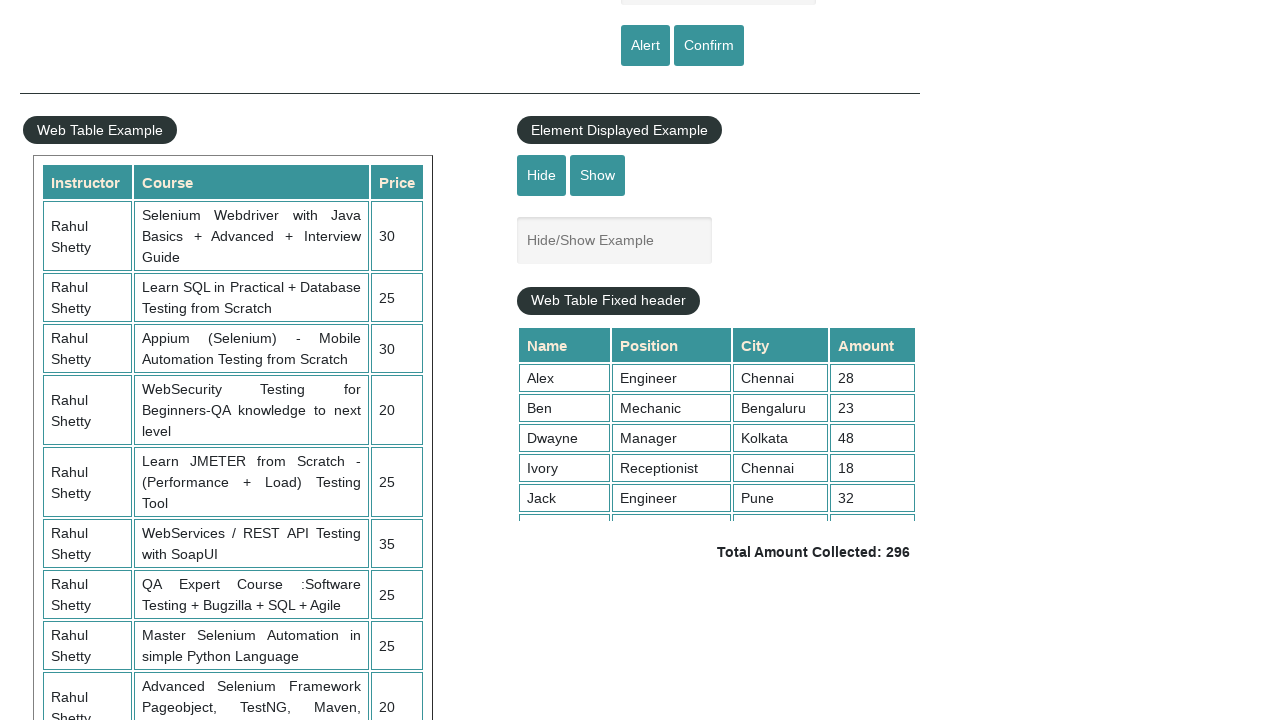

Scrolled within fixed-header table container to 5000 pixels
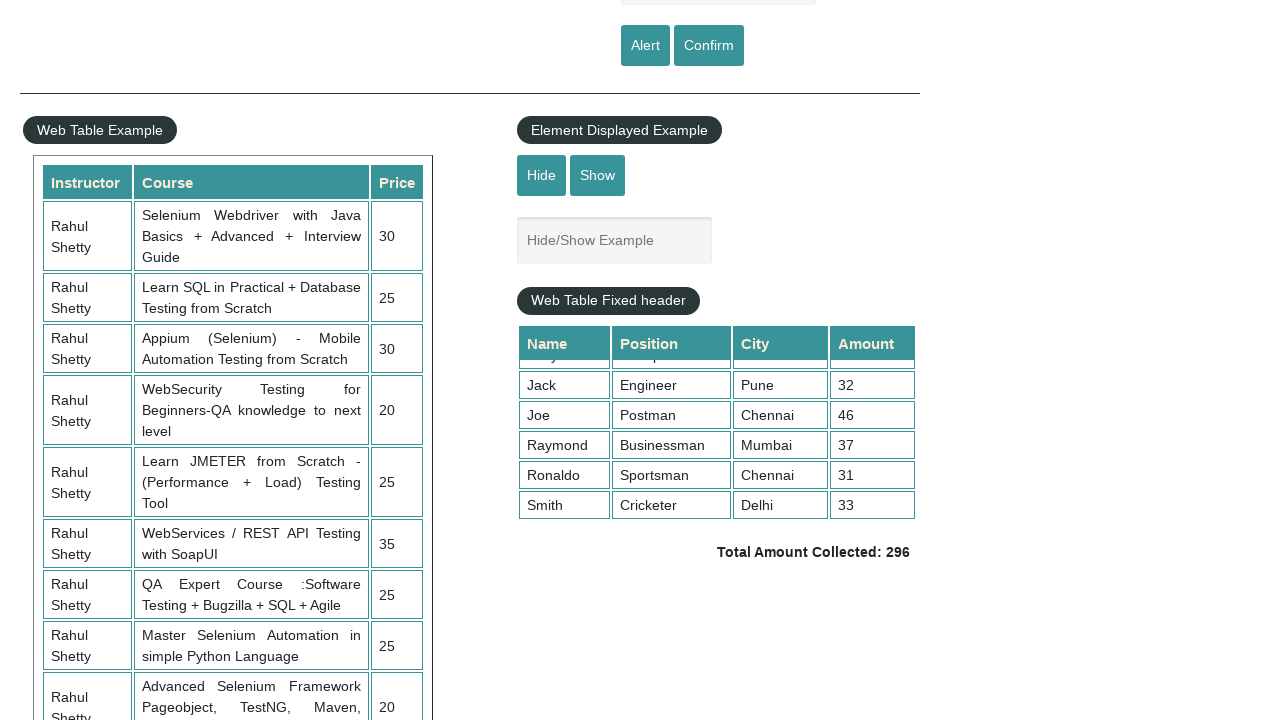

Table rows loaded and visible
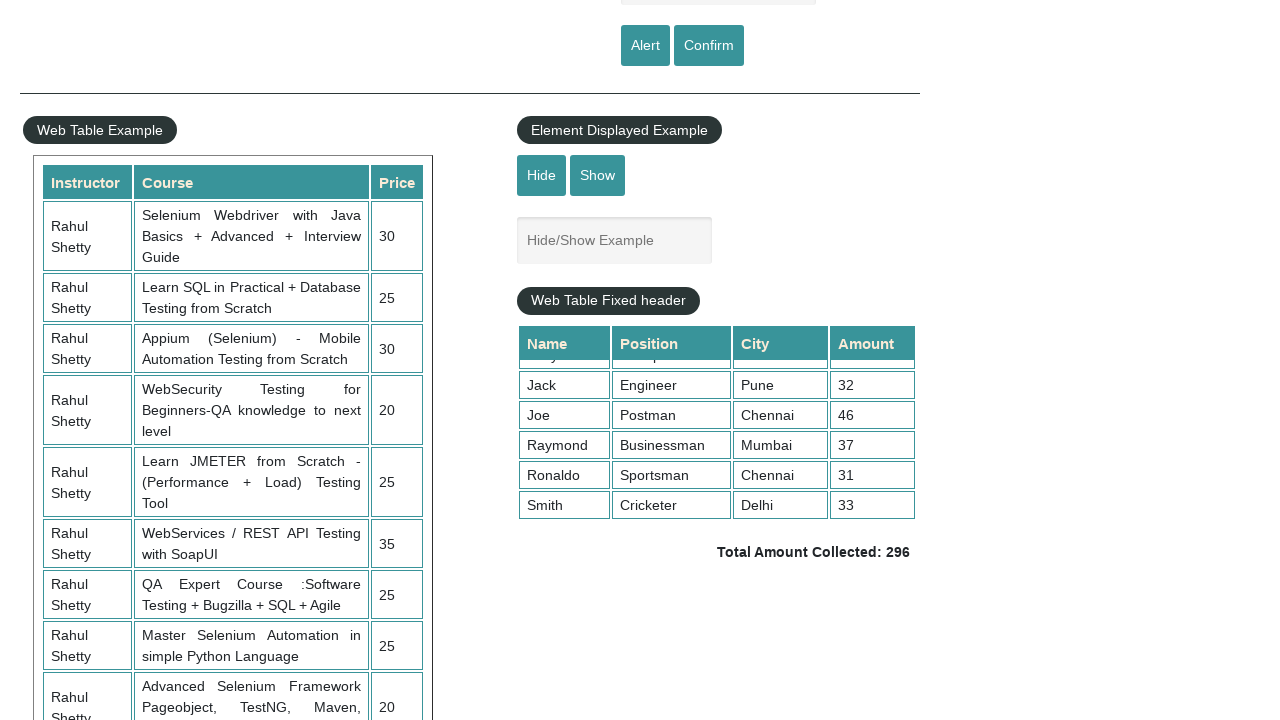

Located 9 amount cells from table 4th column
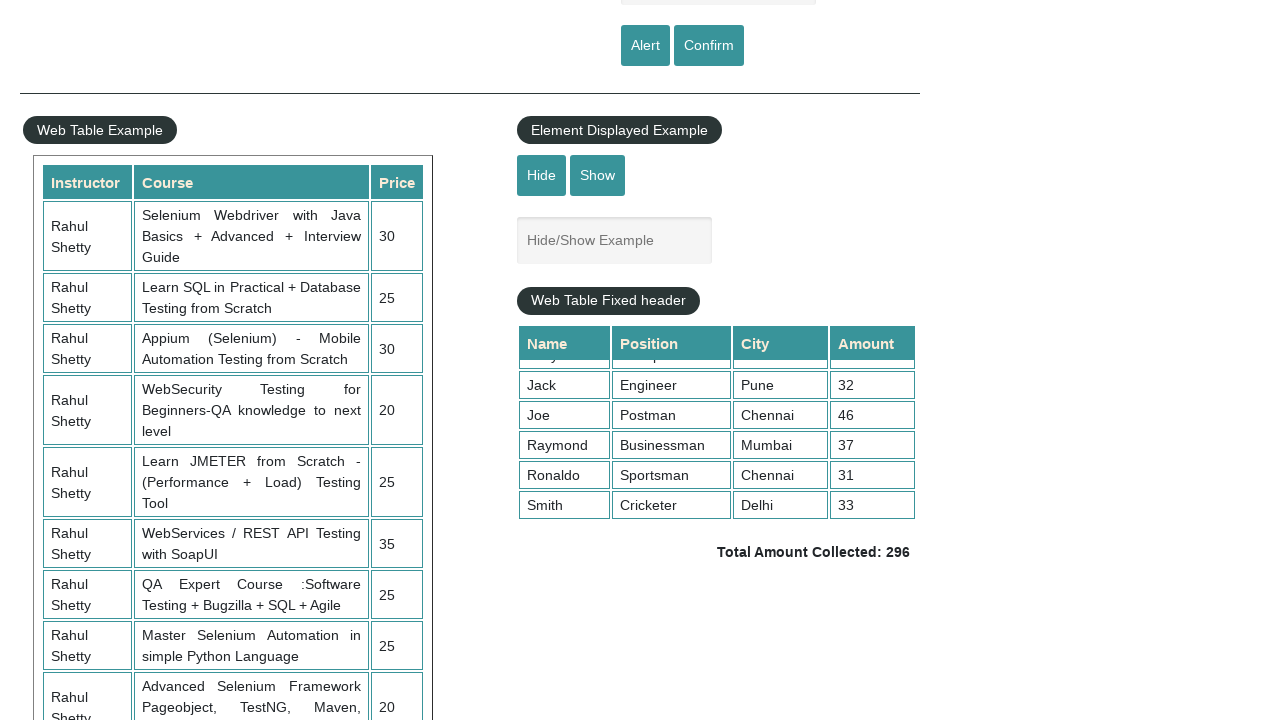

Calculated sum of all amount values: 296
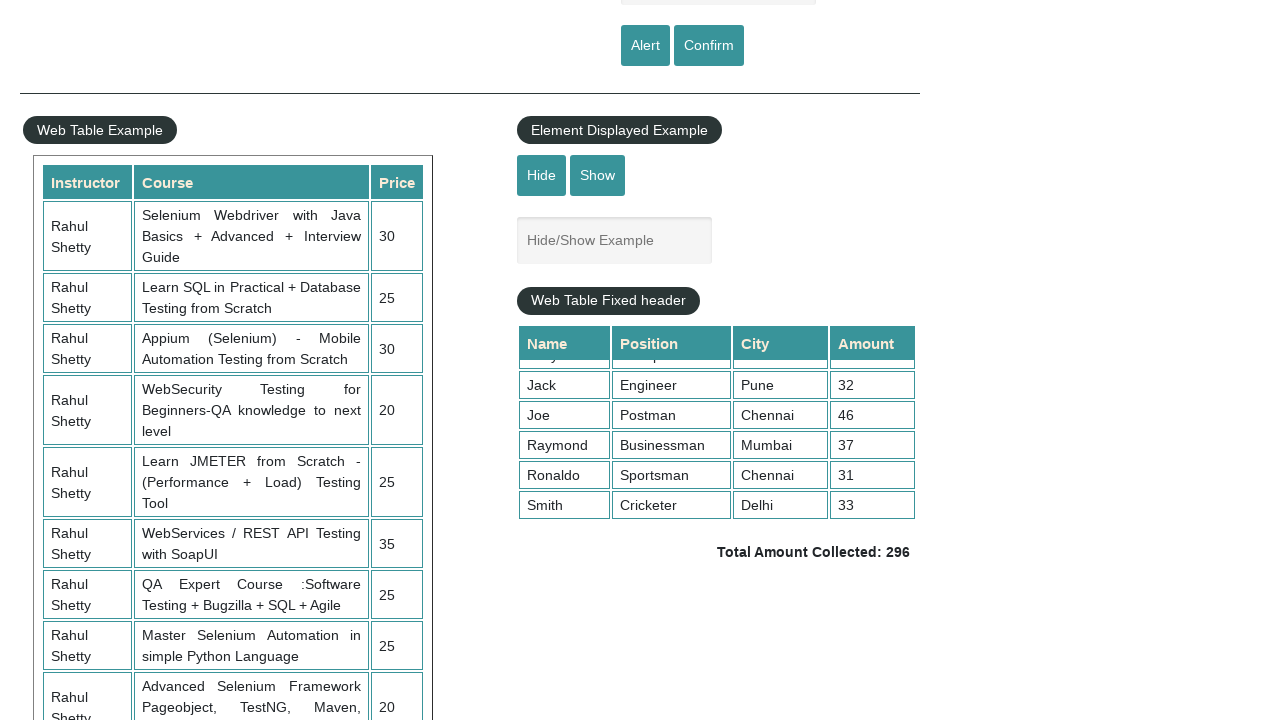

Retrieved displayed total amount: 296
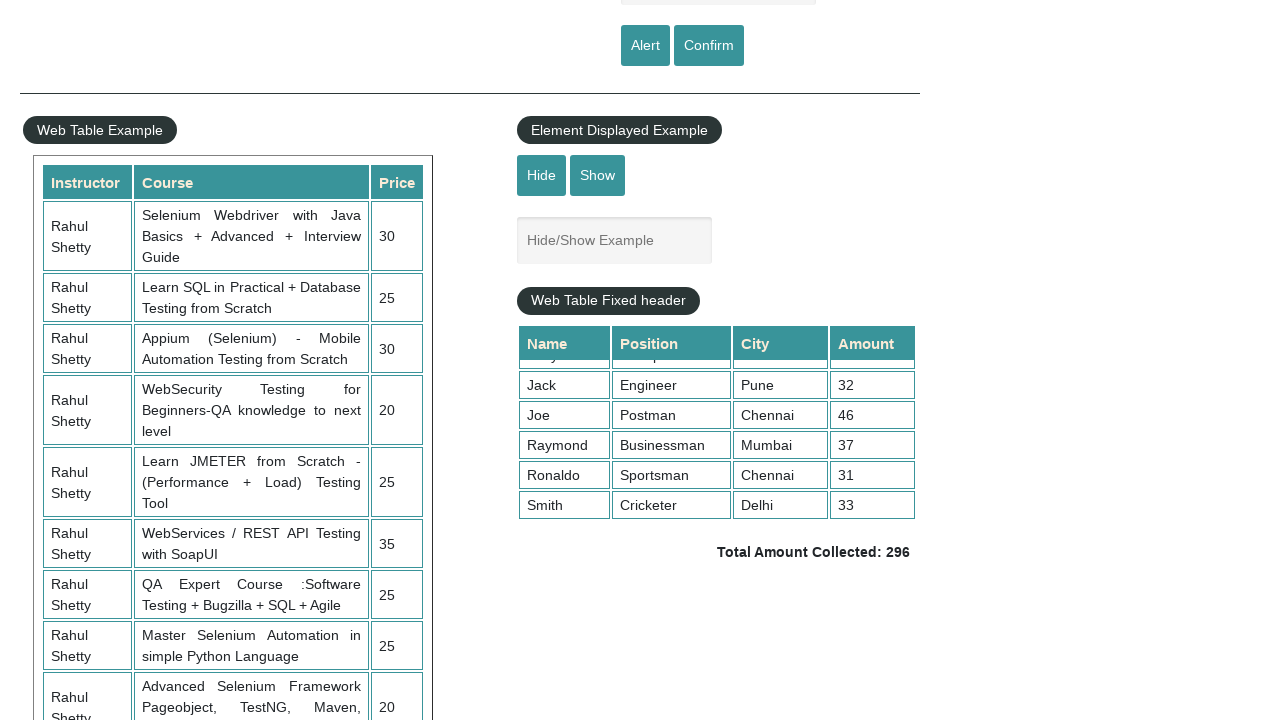

Verified that calculated sum (296) matches displayed total (296)
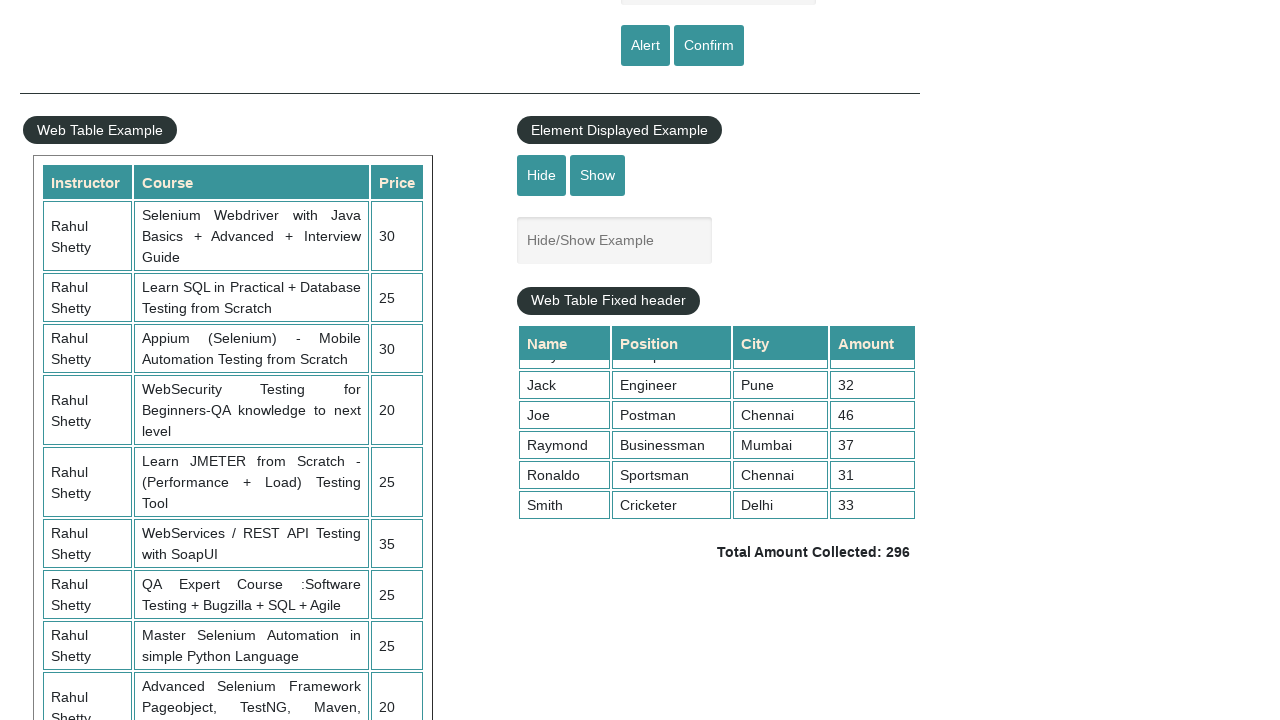

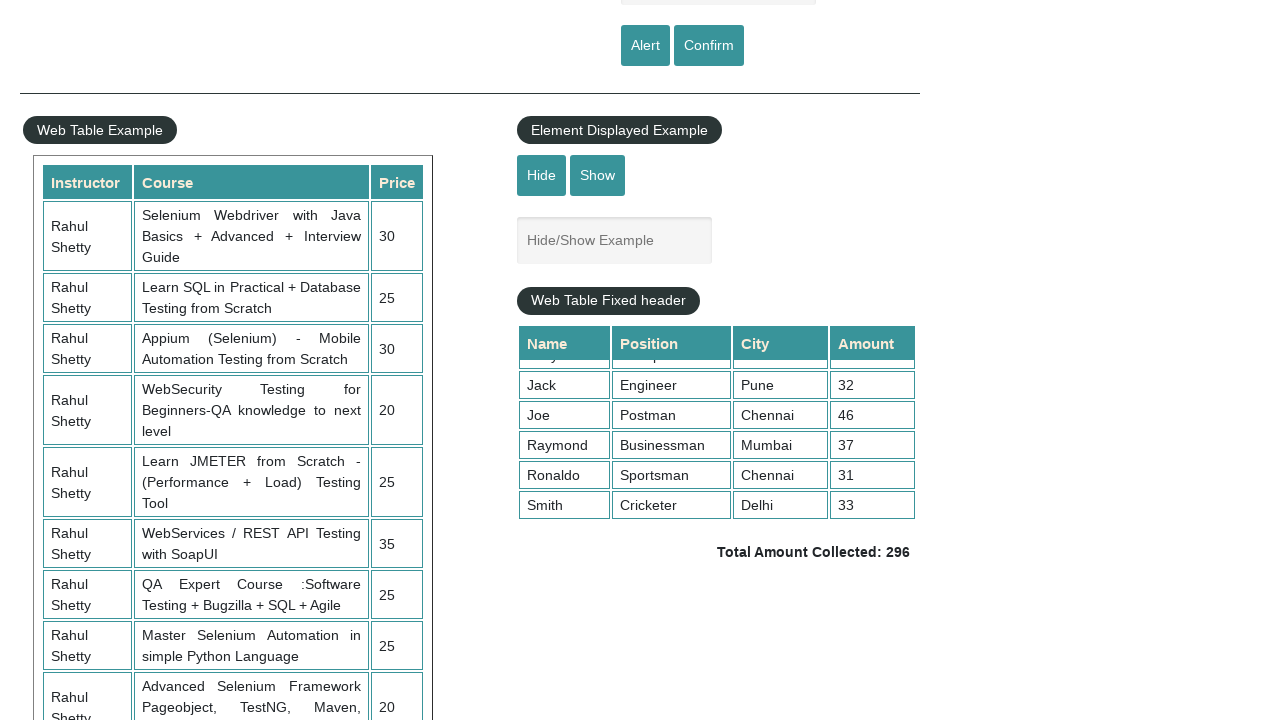